Loads an MDX blog post in Spanish and verifies the translated title and content are displayed

Starting URL: https://incidentdatabase.ai/es/blog/the-first-taxonomy-of-ai-incidents

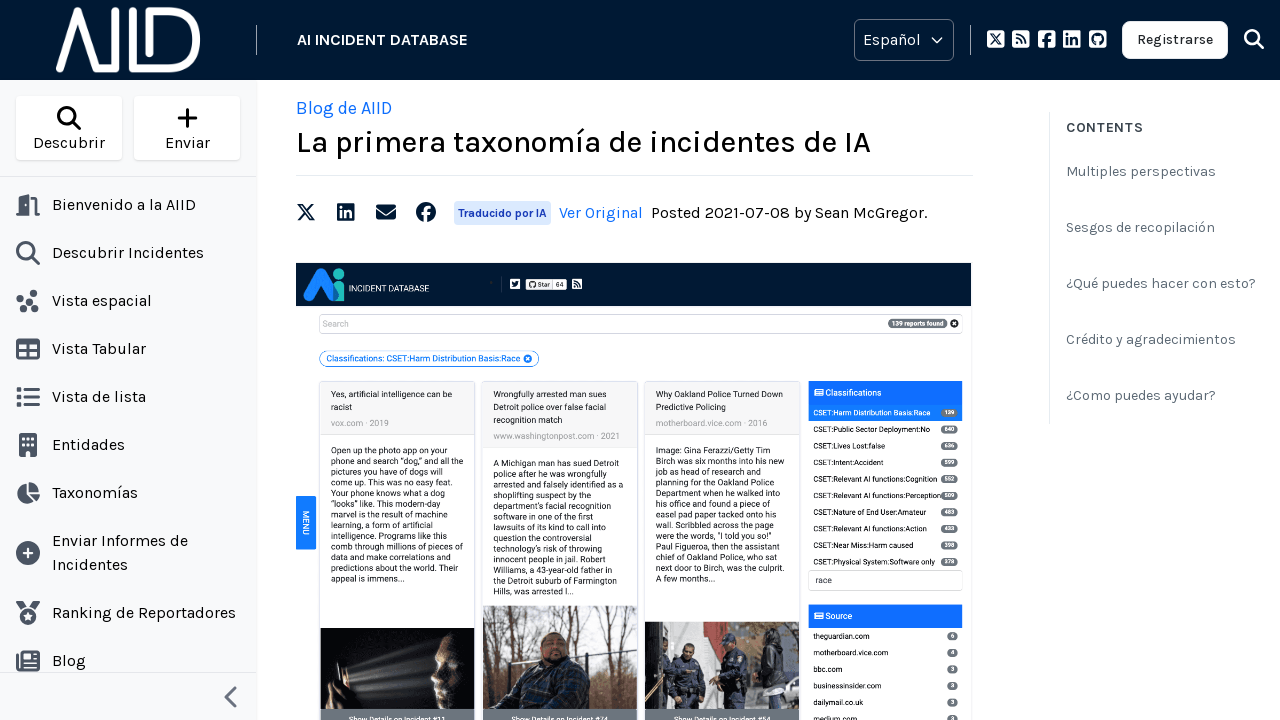

Set viewport size to 1280x1000
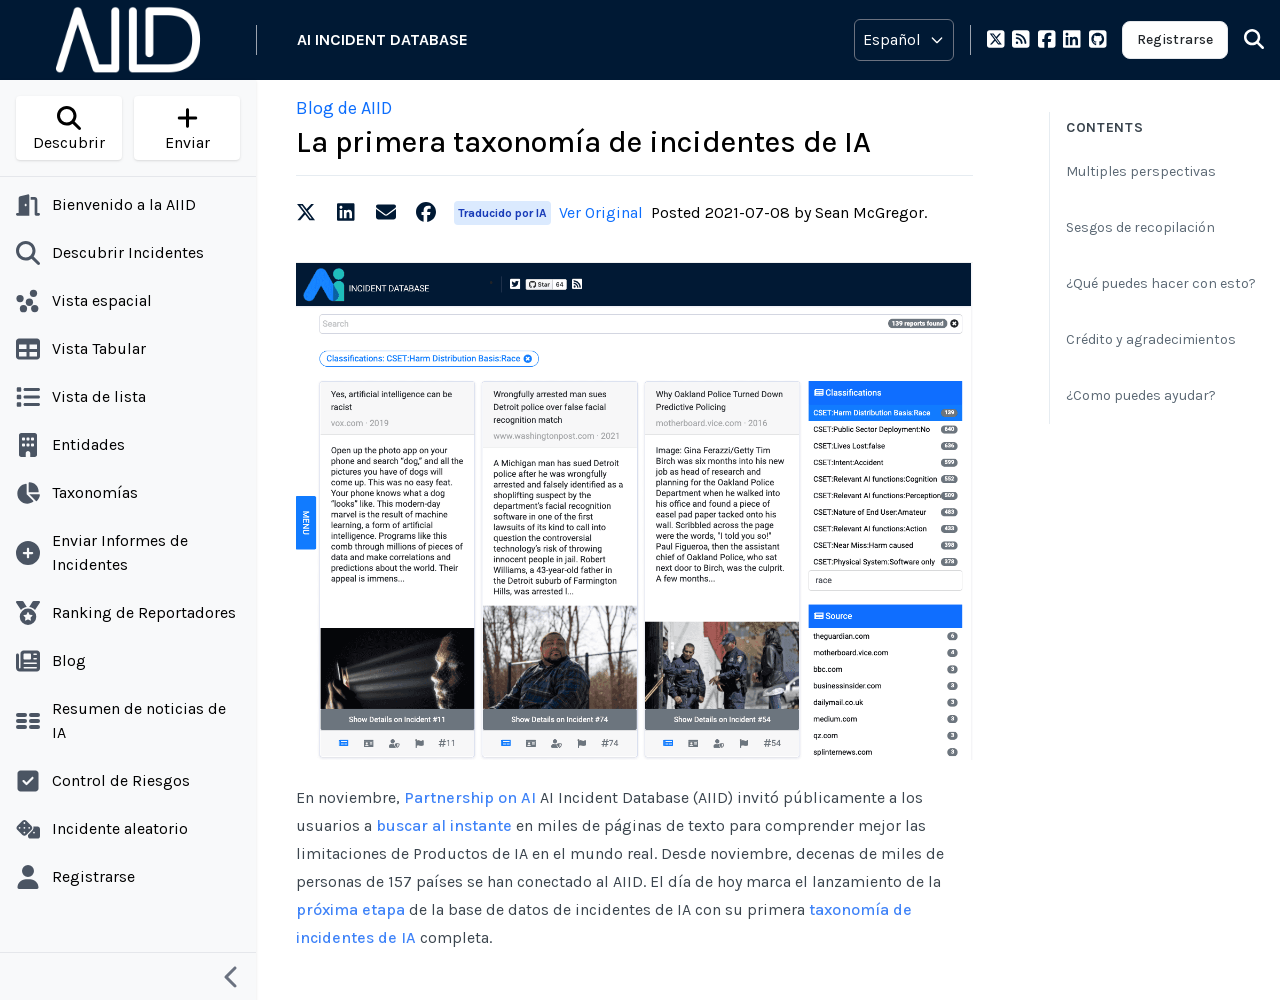

Waited for h1 element to load
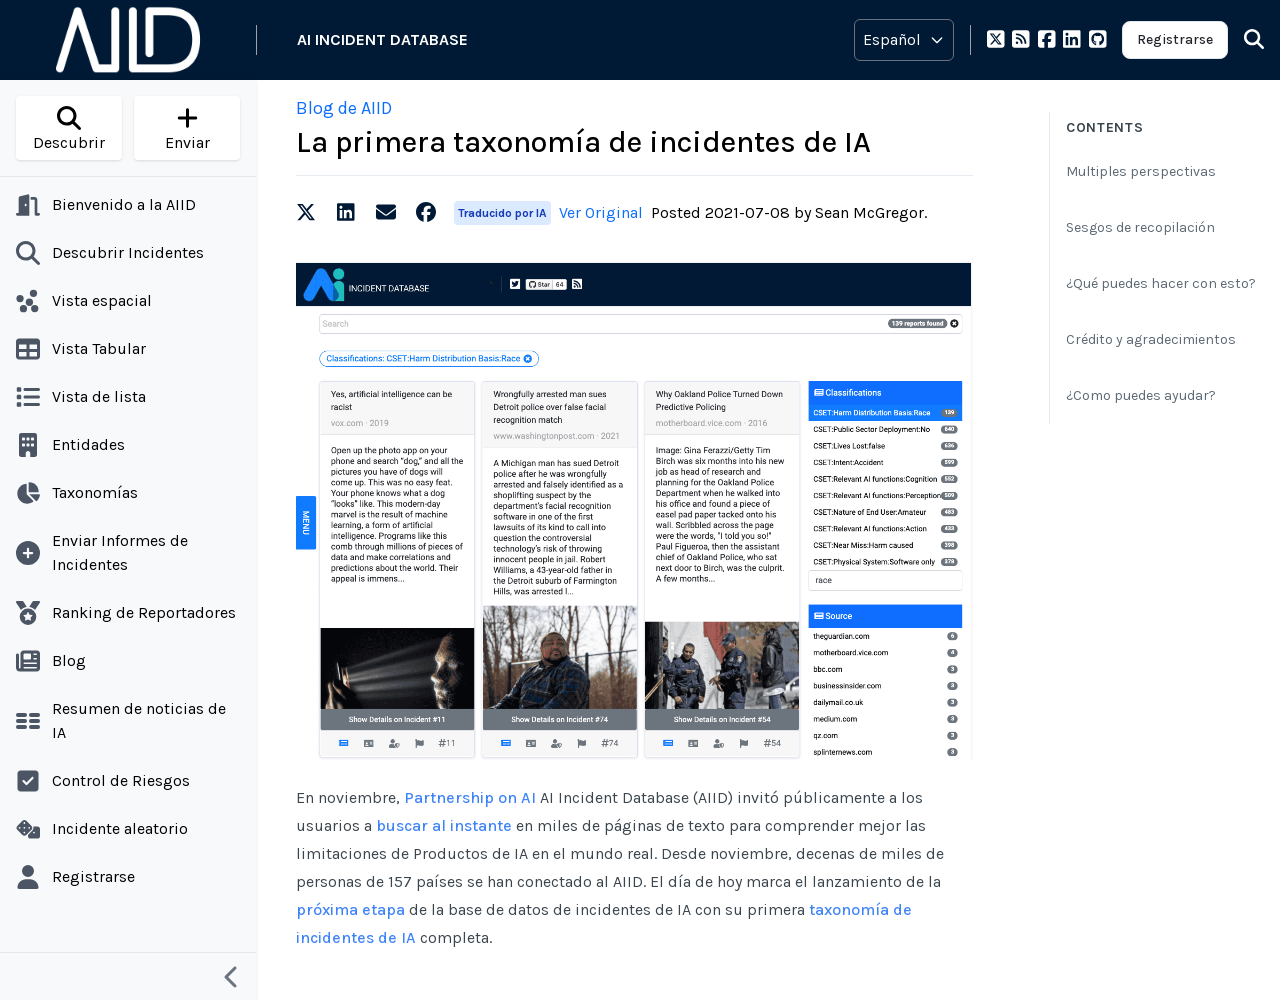

Verified Spanish blog post title 'La primera taxonomía de incidentes de IA'
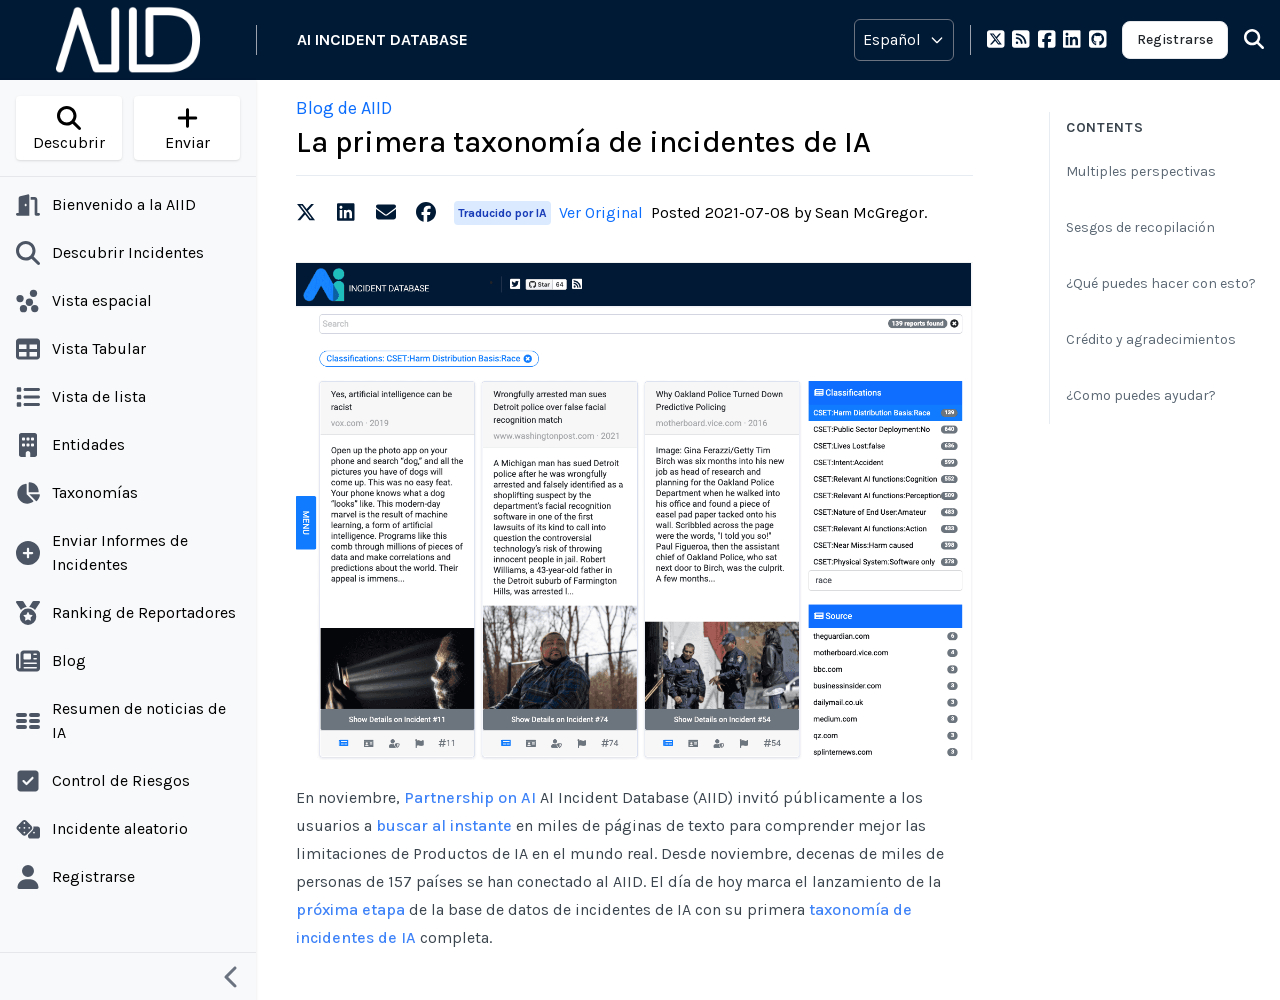

Waited for blog content element to load
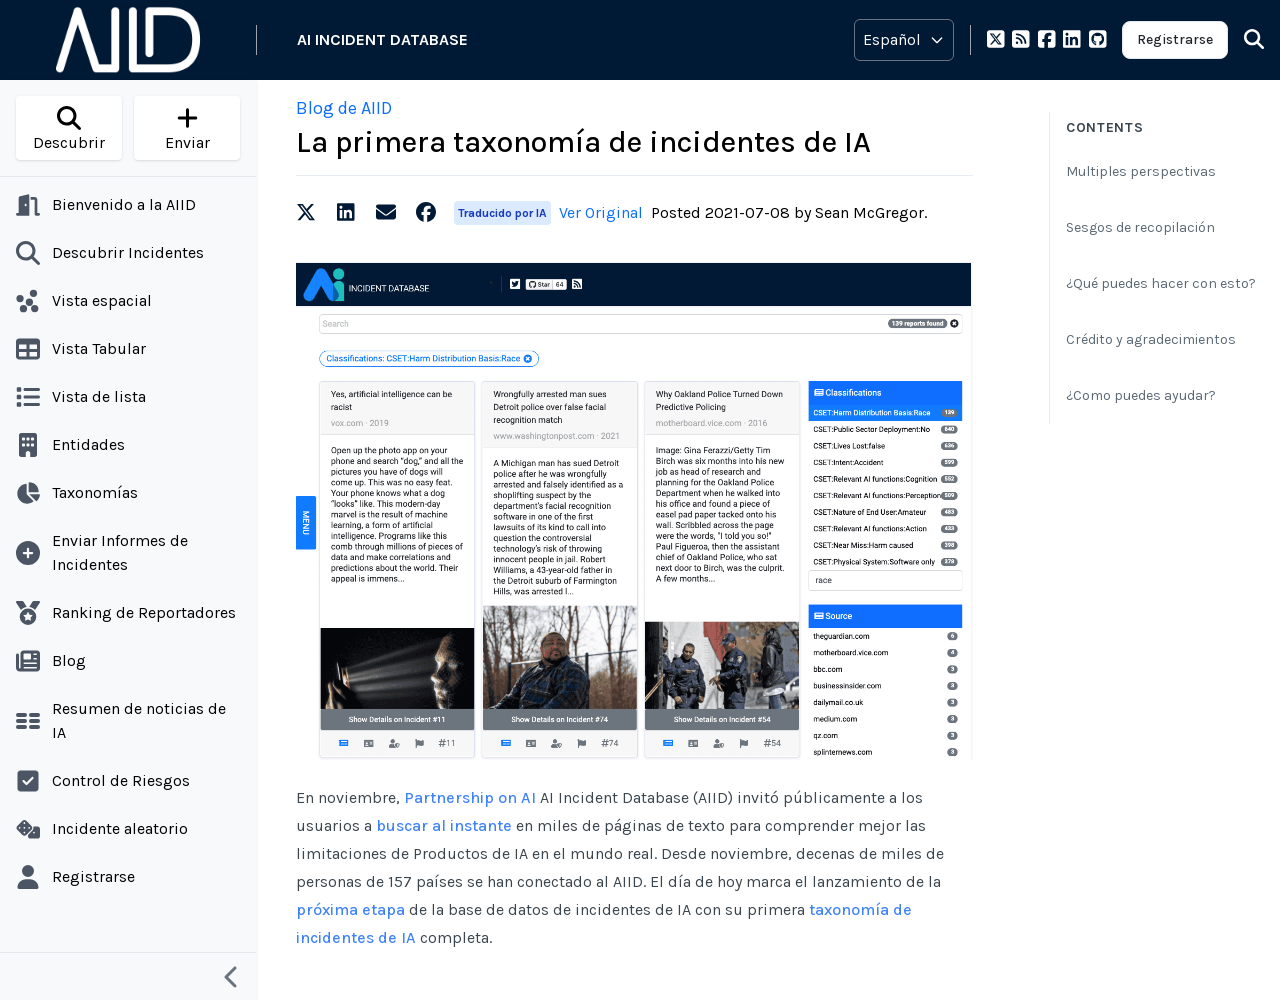

Retrieved blog content text
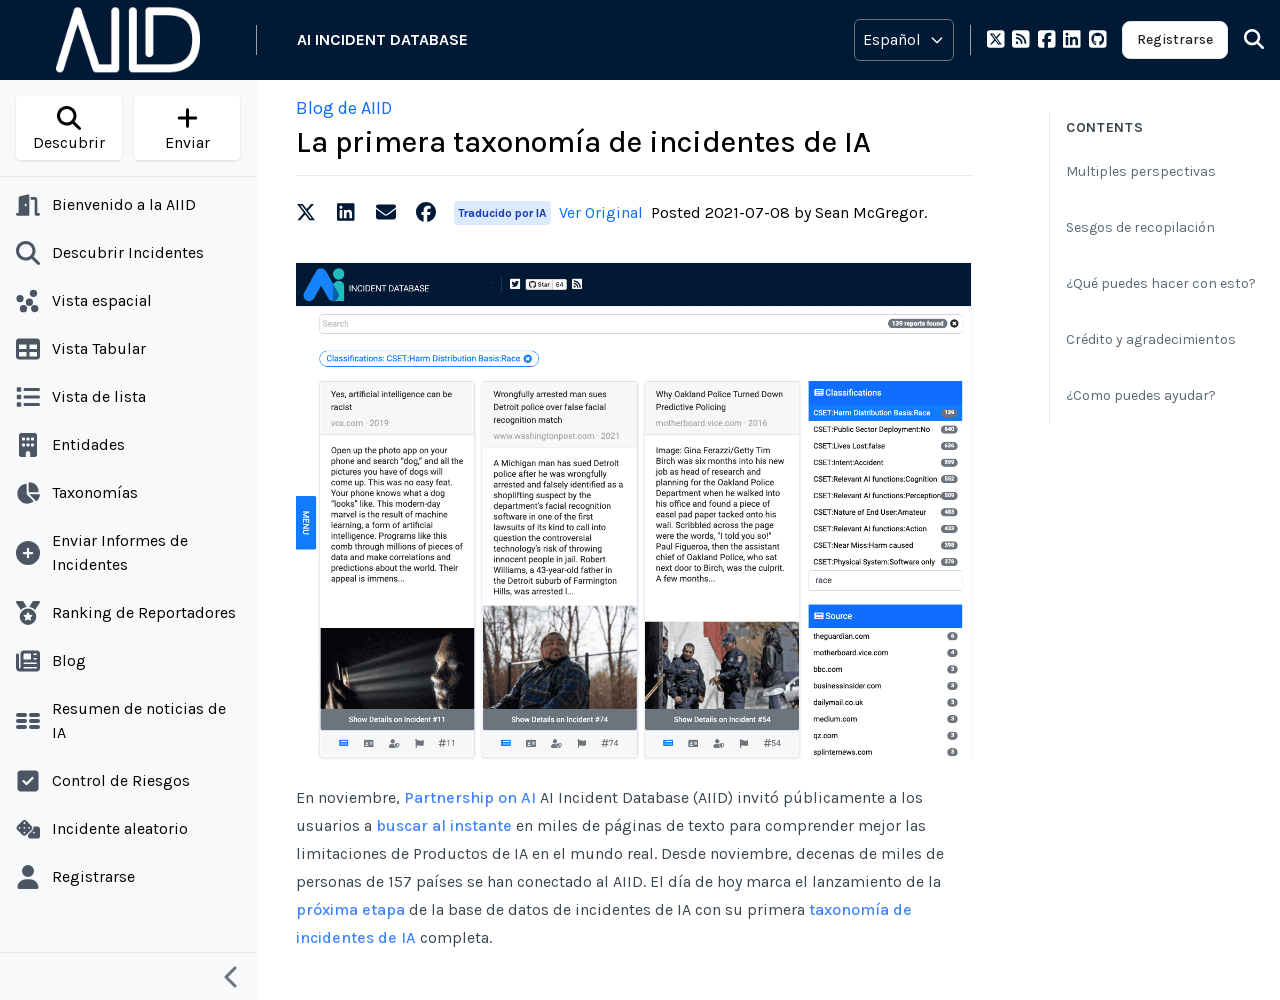

Verified blog content contains expected Spanish text about Partnership on AI and AIID
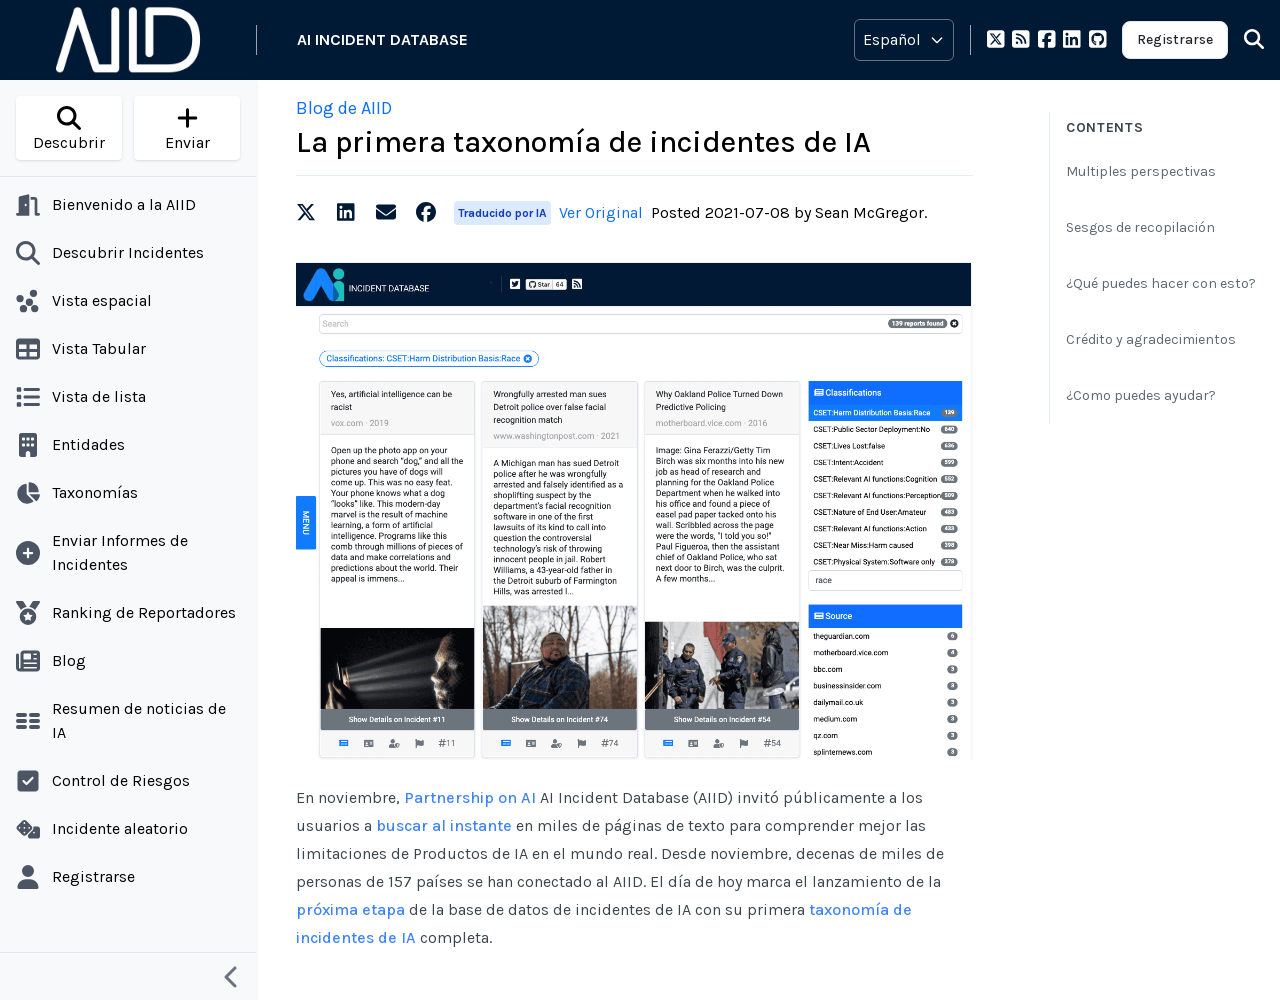

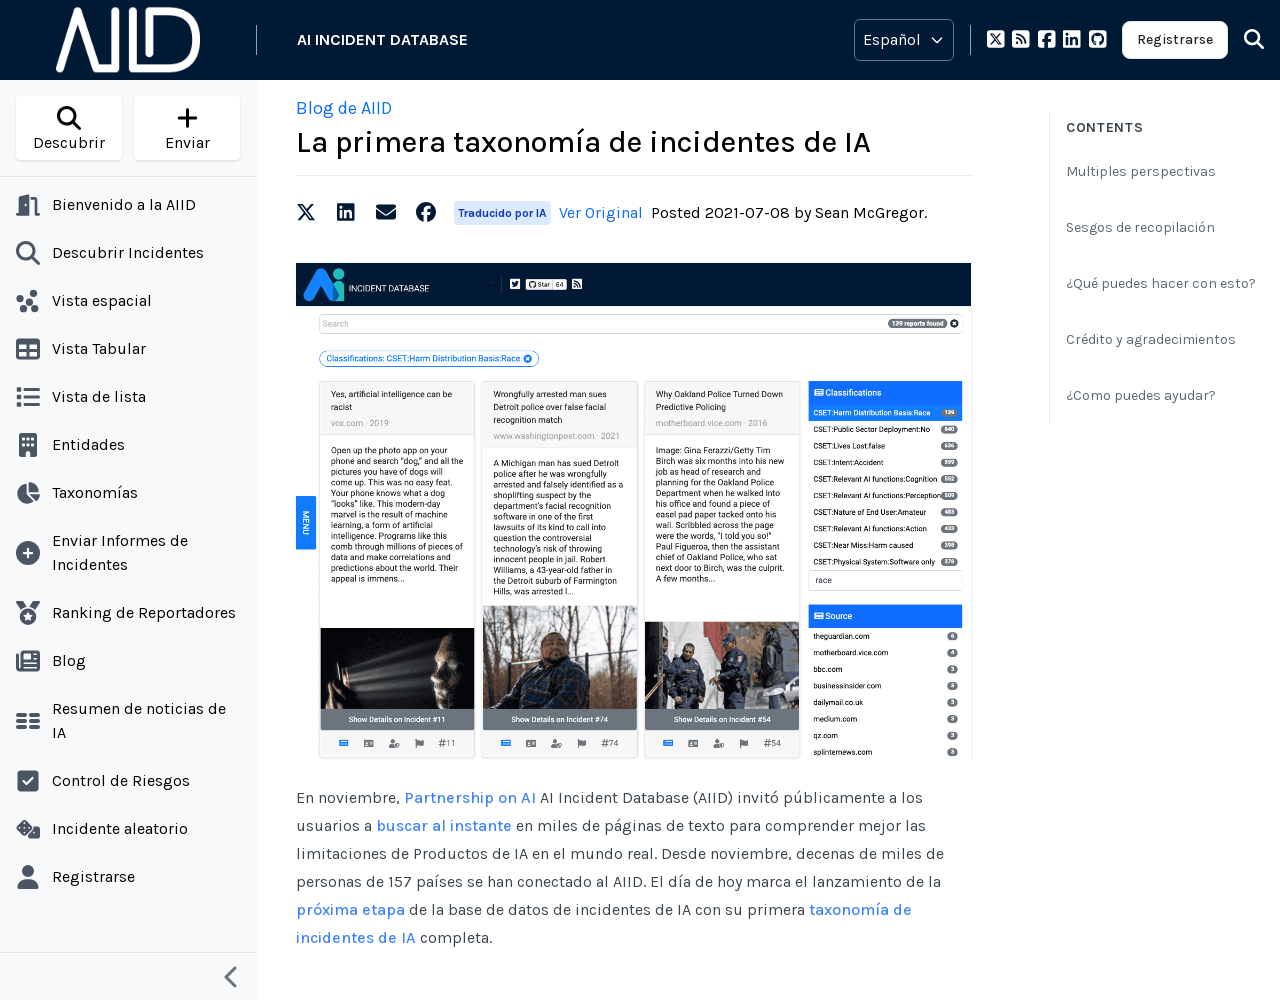